Navigates to JPL Space page and clicks the full image button to view the featured Mars image

Starting URL: https://data-class-jpl-space.s3.amazonaws.com/JPL_Space/index.html

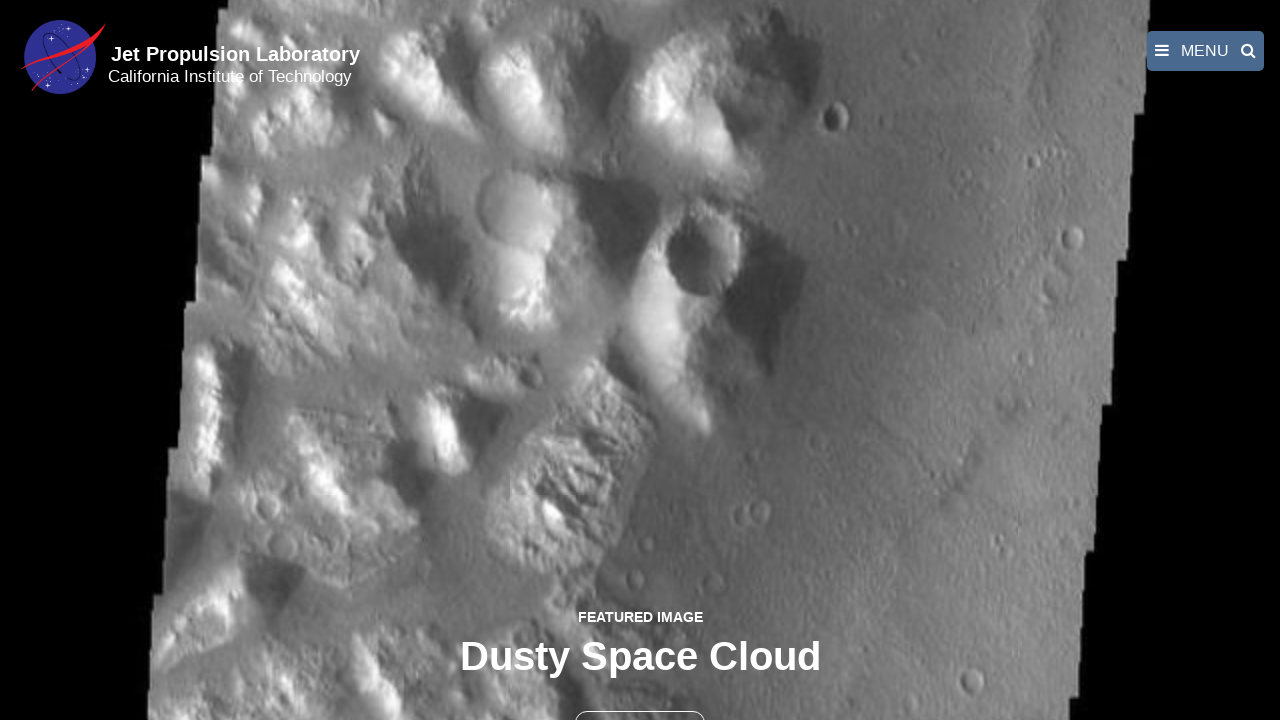

Navigated to JPL Space page
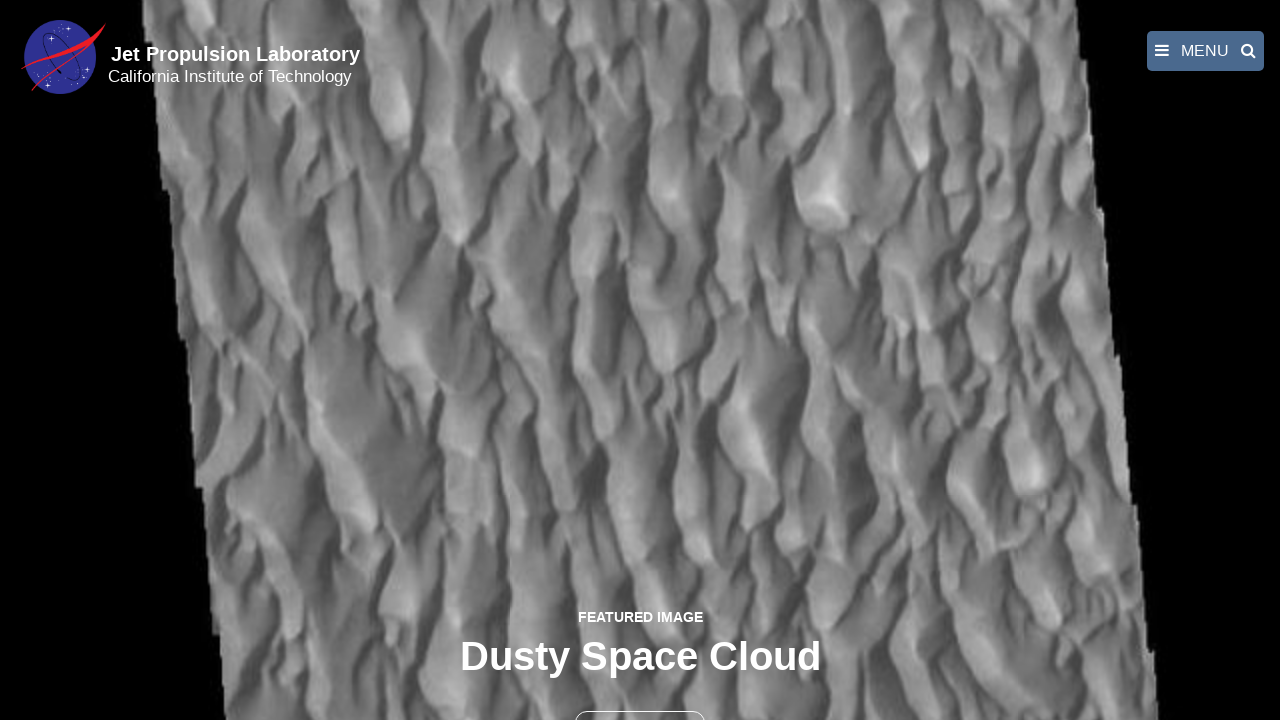

Clicked the full image button to view featured Mars image at (640, 699) on button >> nth=1
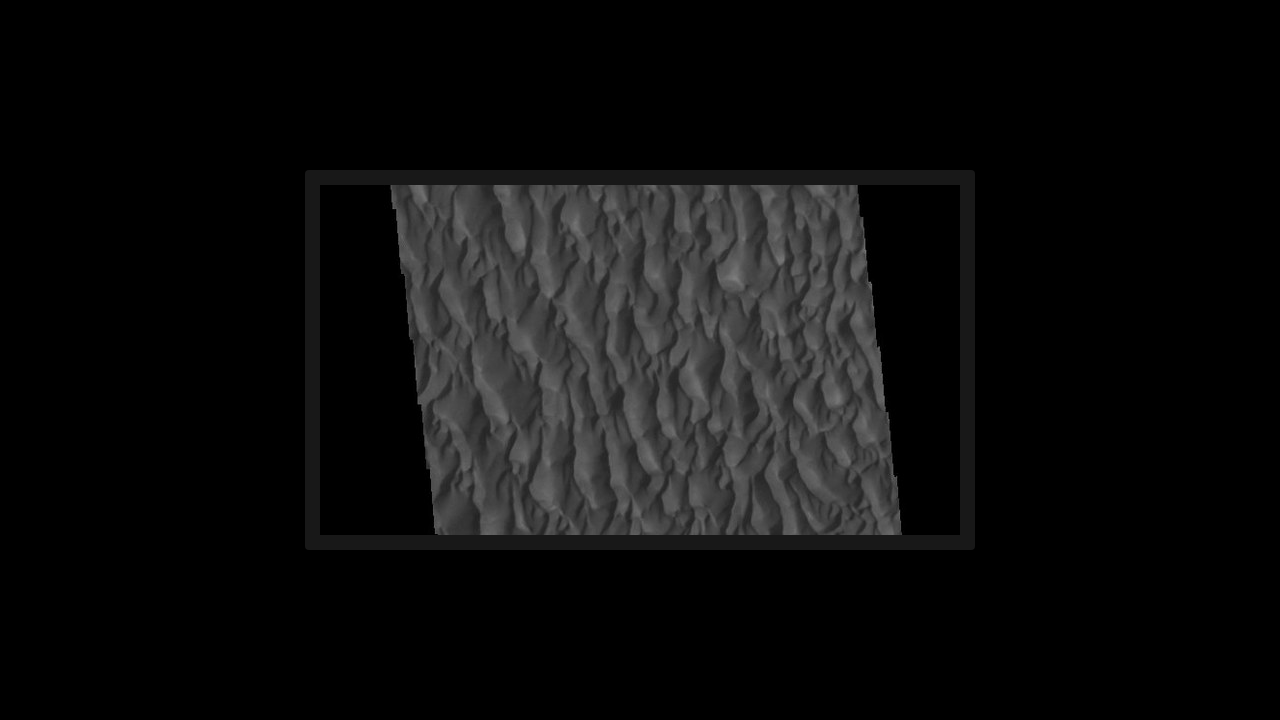

Featured Mars image loaded in fancybox viewer
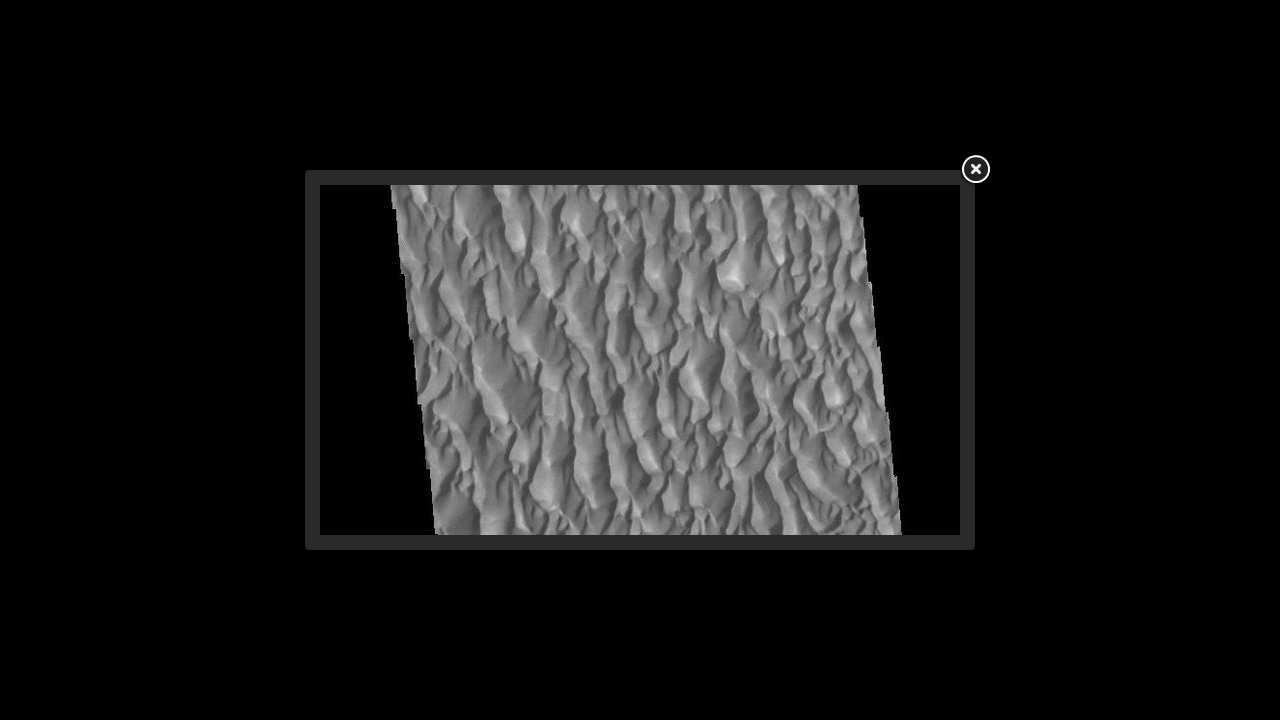

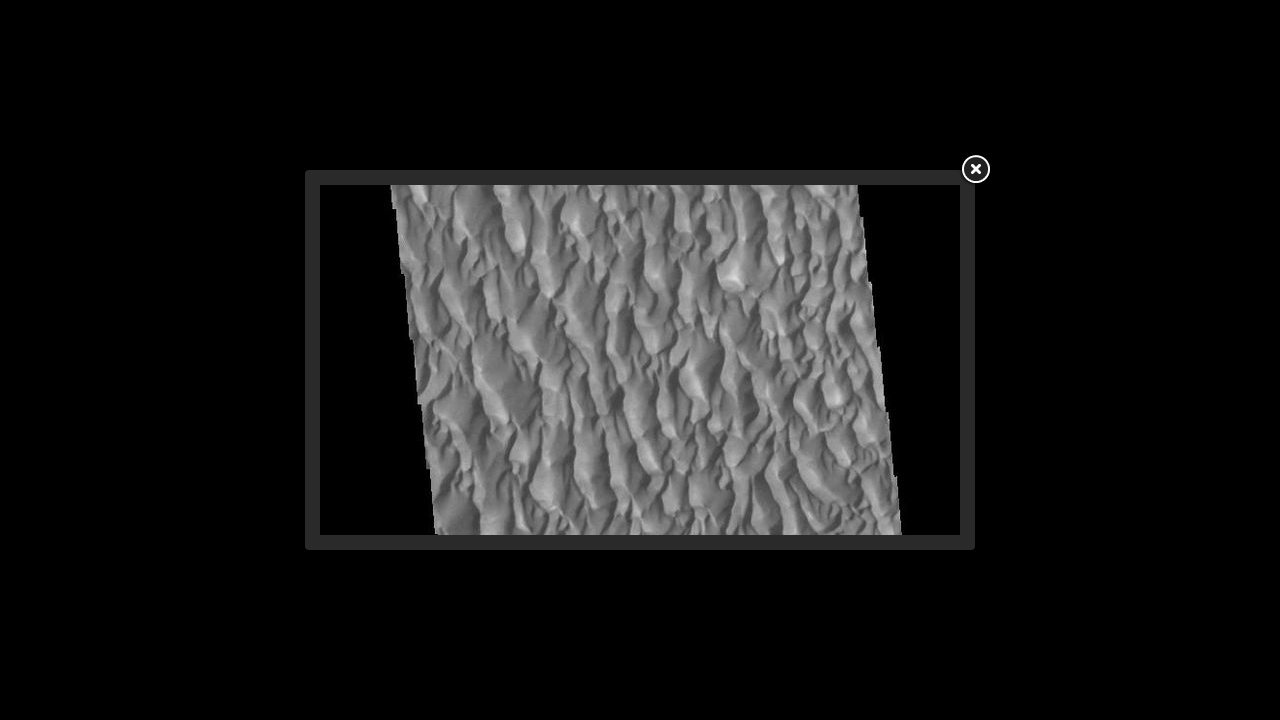